Tests JavaScript prompt alert functionality by clicking the prompt button, entering text into the alert, and accepting it

Starting URL: https://the-internet.herokuapp.com/javascript_alerts

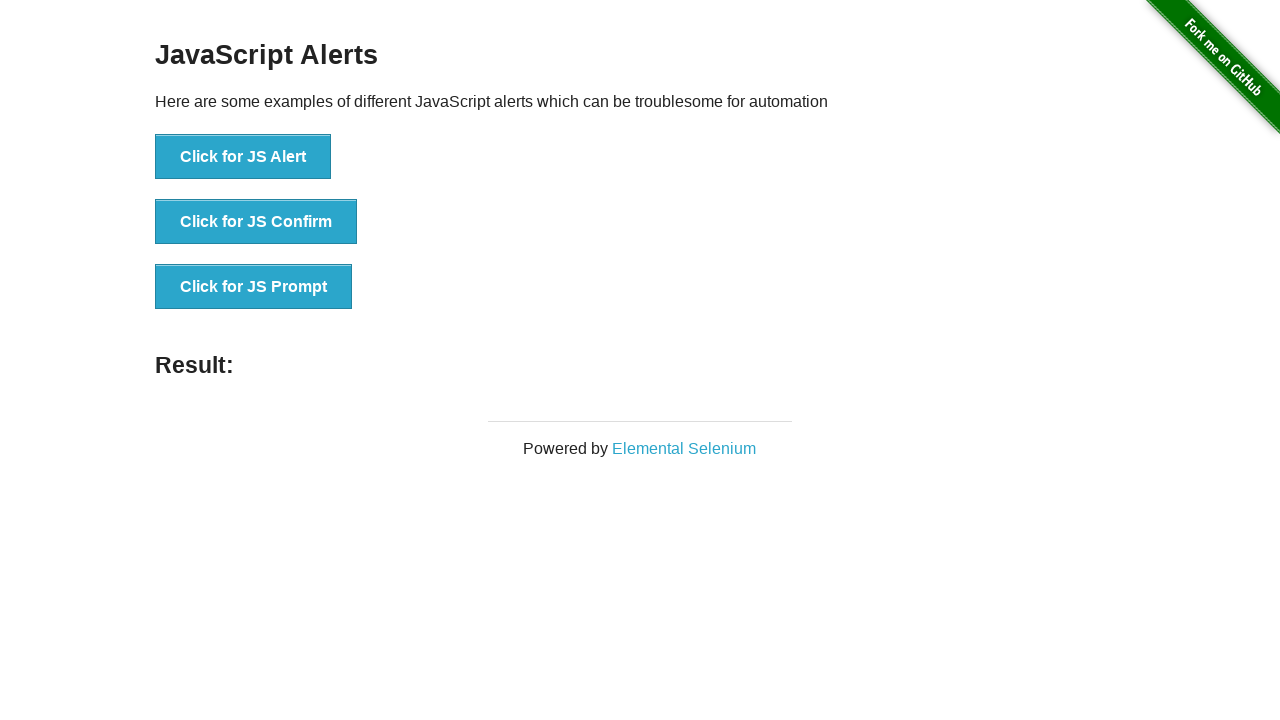

Clicked the JS Prompt button (third button in the list) at (254, 287) on xpath=//*[@id='content']/div/ul/li[3]/button
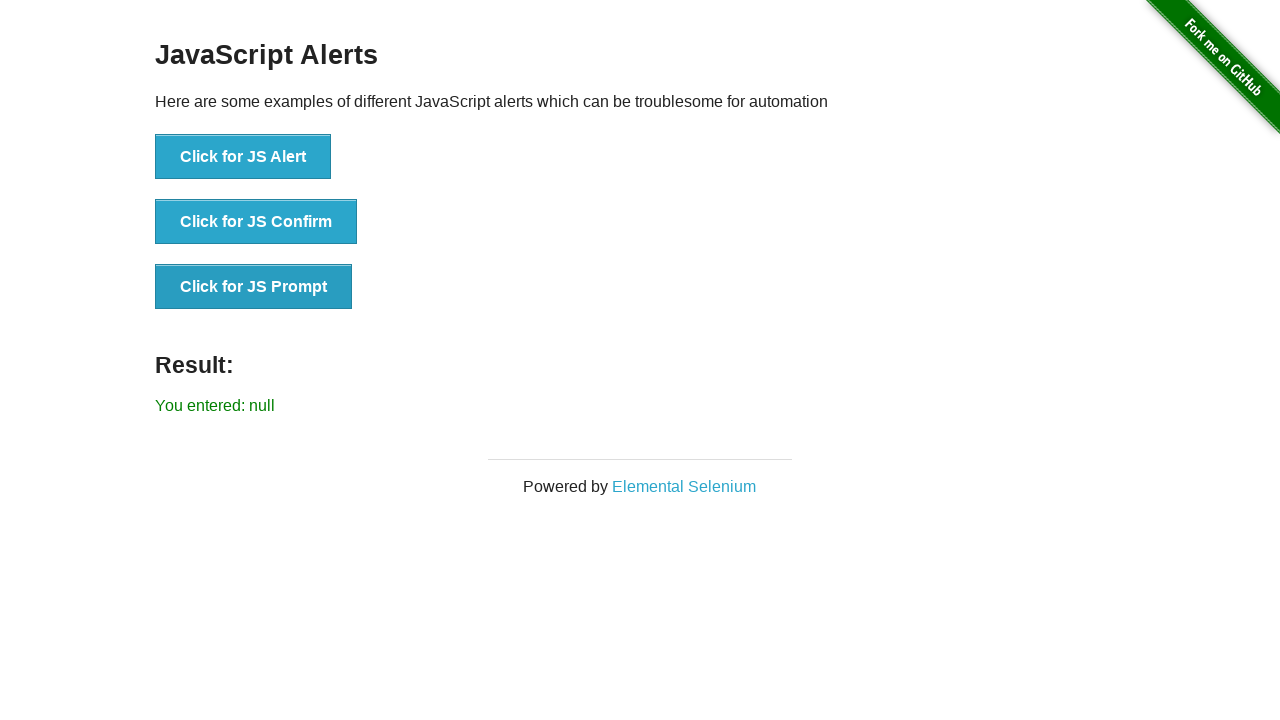

Set up dialog handler to accept prompt with text 'tester'
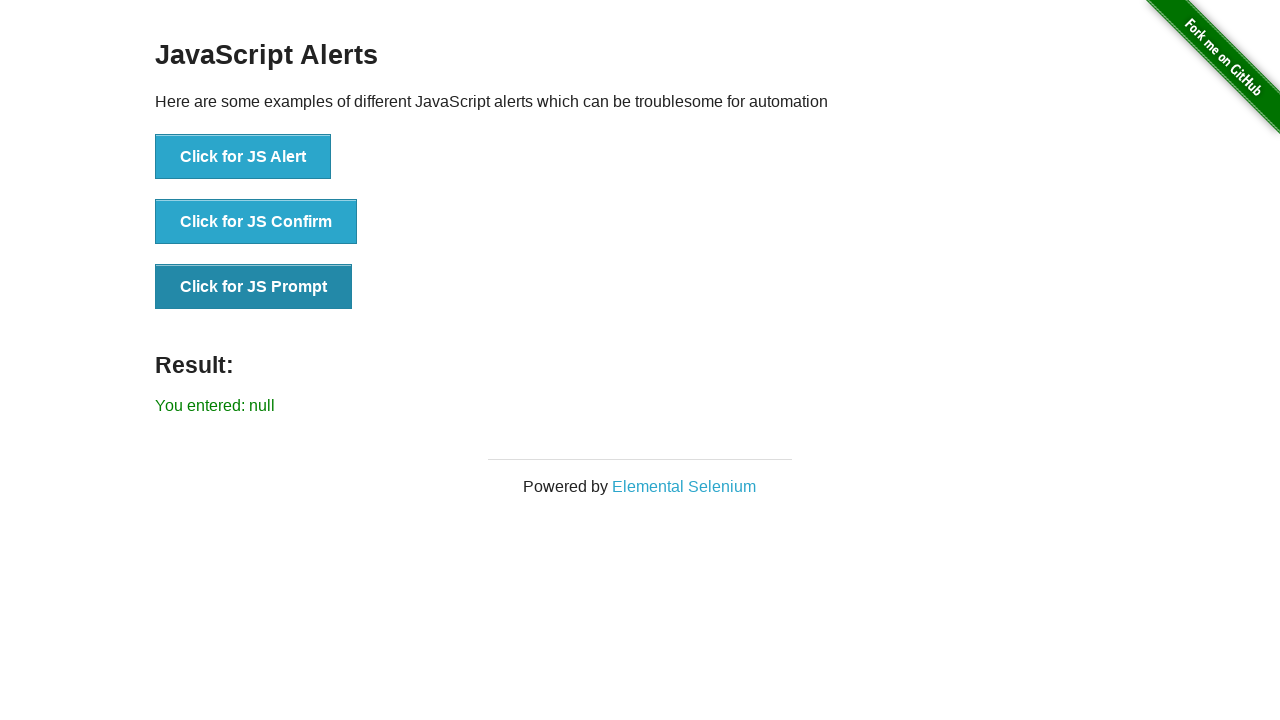

Clicked the JS Prompt button to trigger dialog at (254, 287) on button:has-text('Click for JS Prompt')
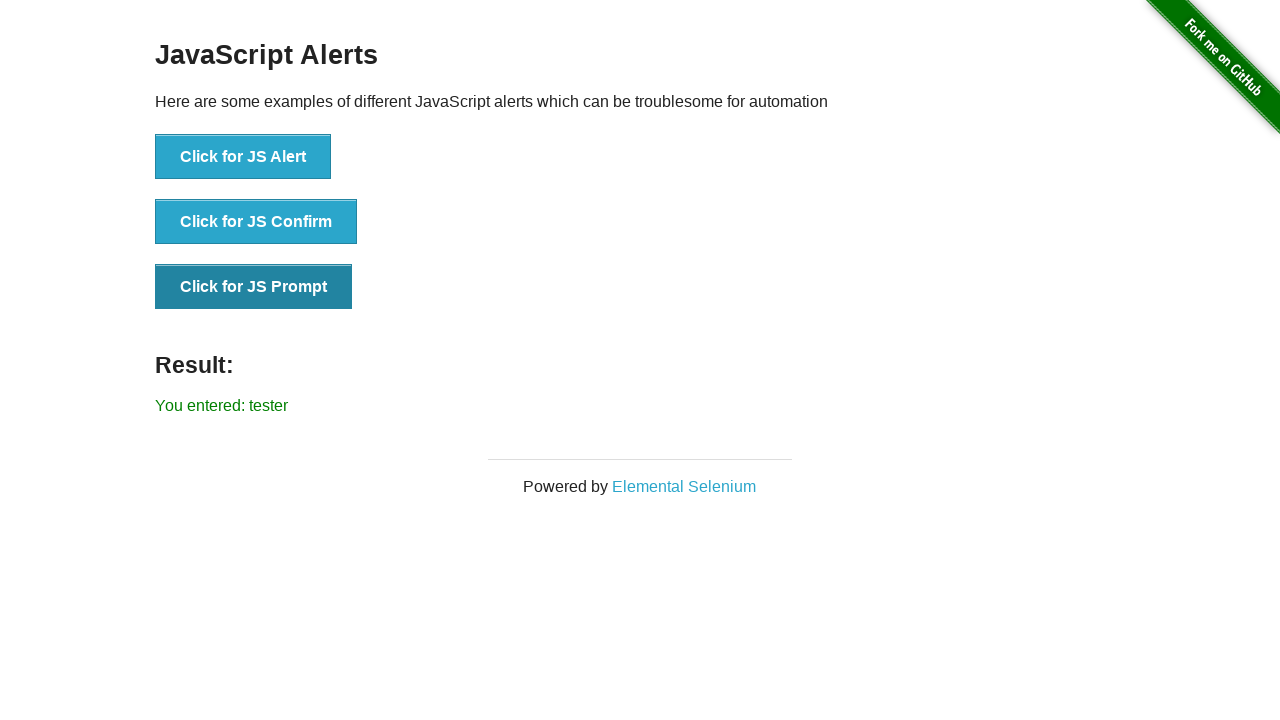

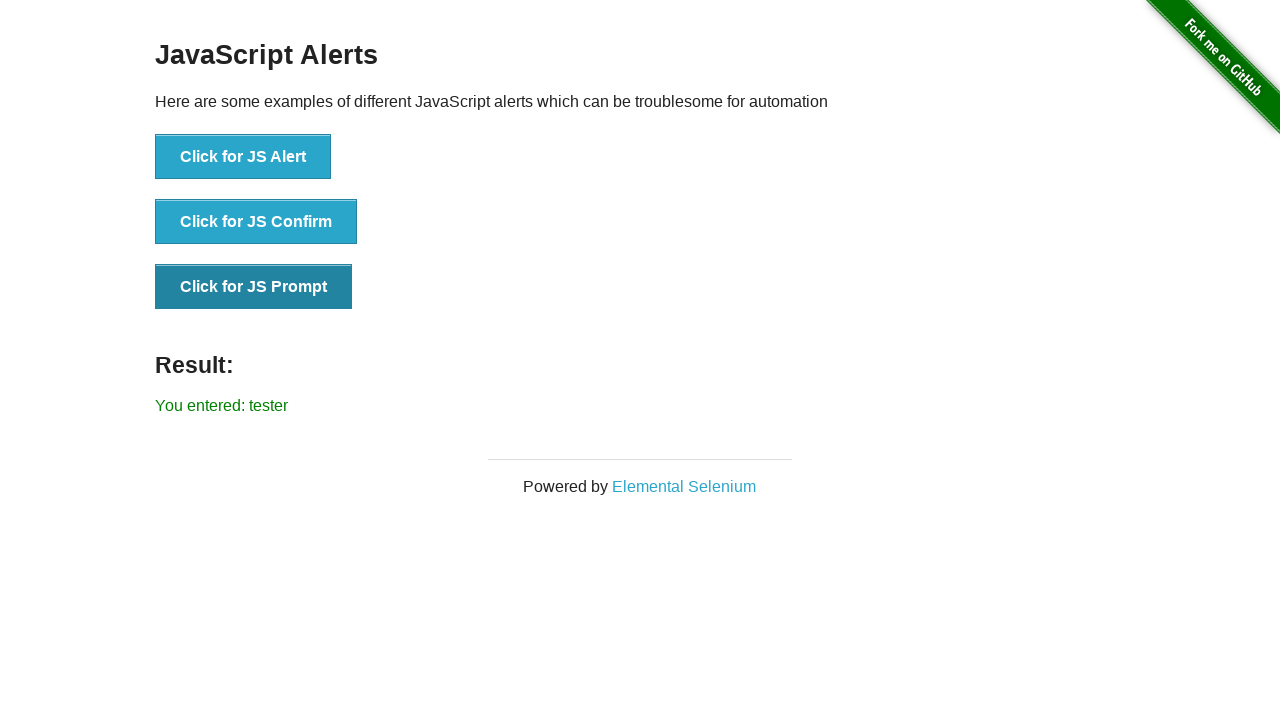